Tests keyboard shortcuts and navigation by entering text in a username field, selecting all text with Ctrl+A, and navigating with Tab key

Starting URL: http://www.theTestingWorld.com/testings

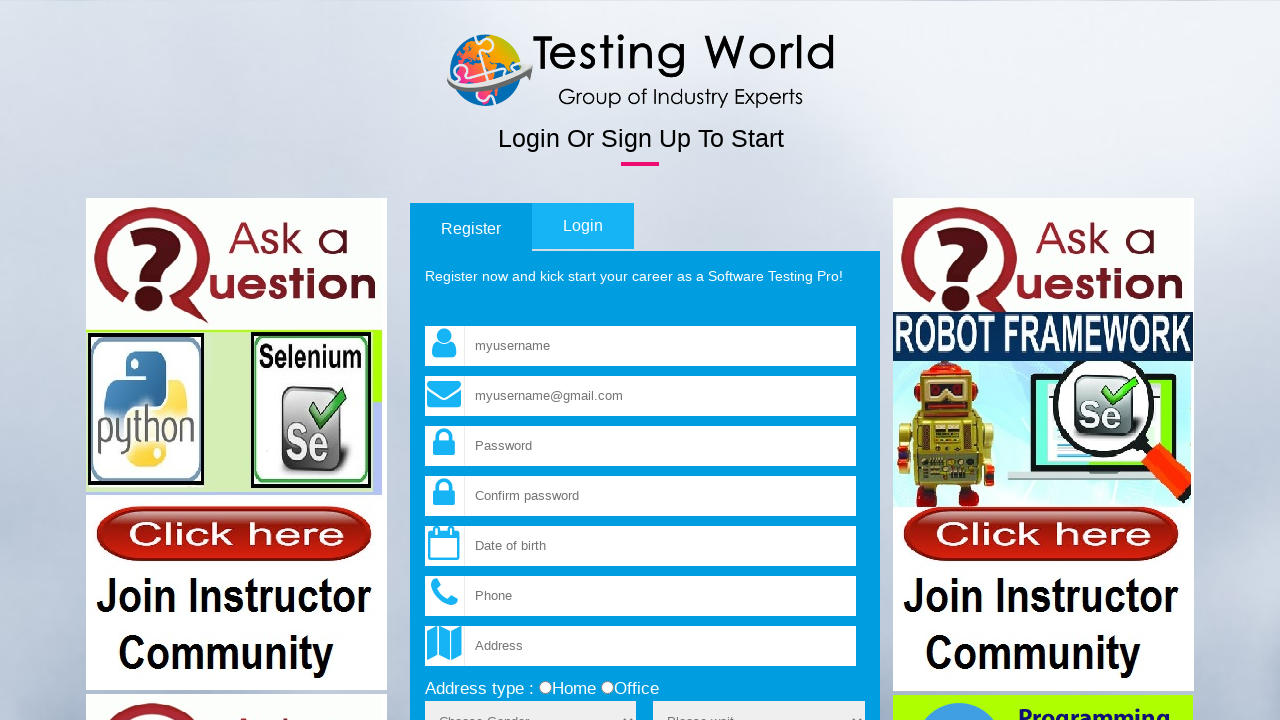

Navigated to http://www.theTestingWorld.com/testings
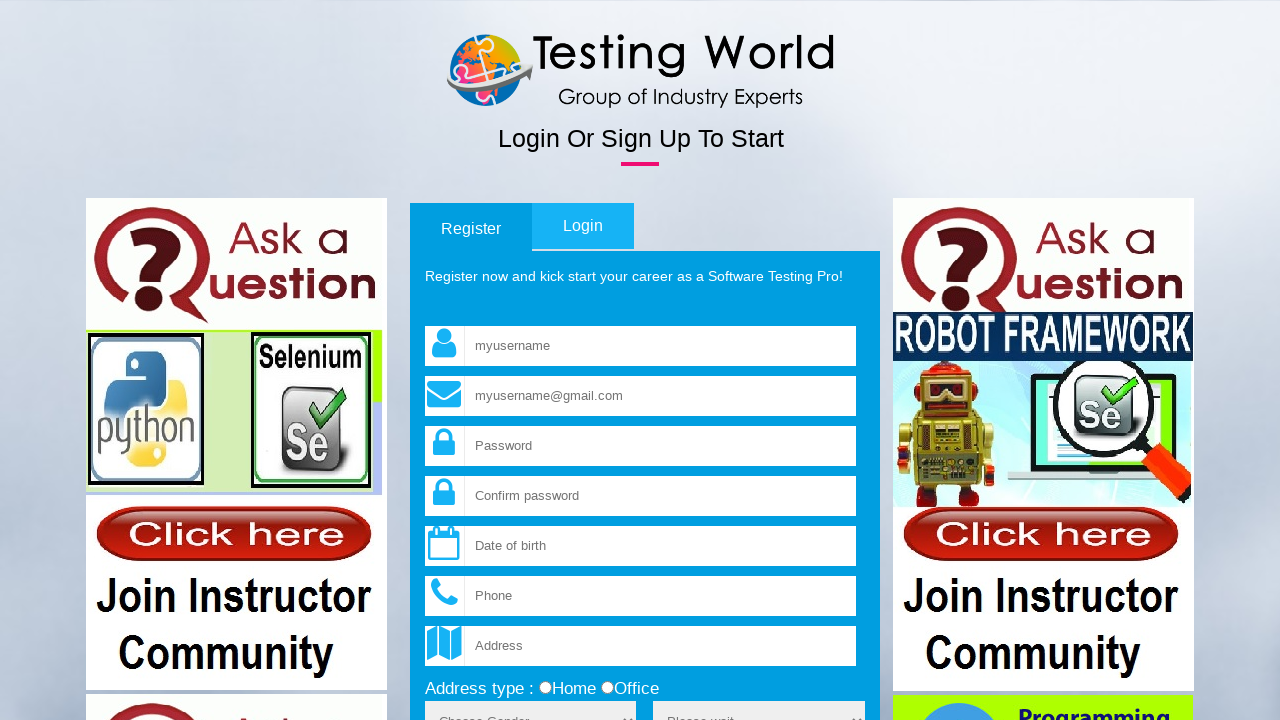

Entered 'Hello' in username field on input[name='fld_username']
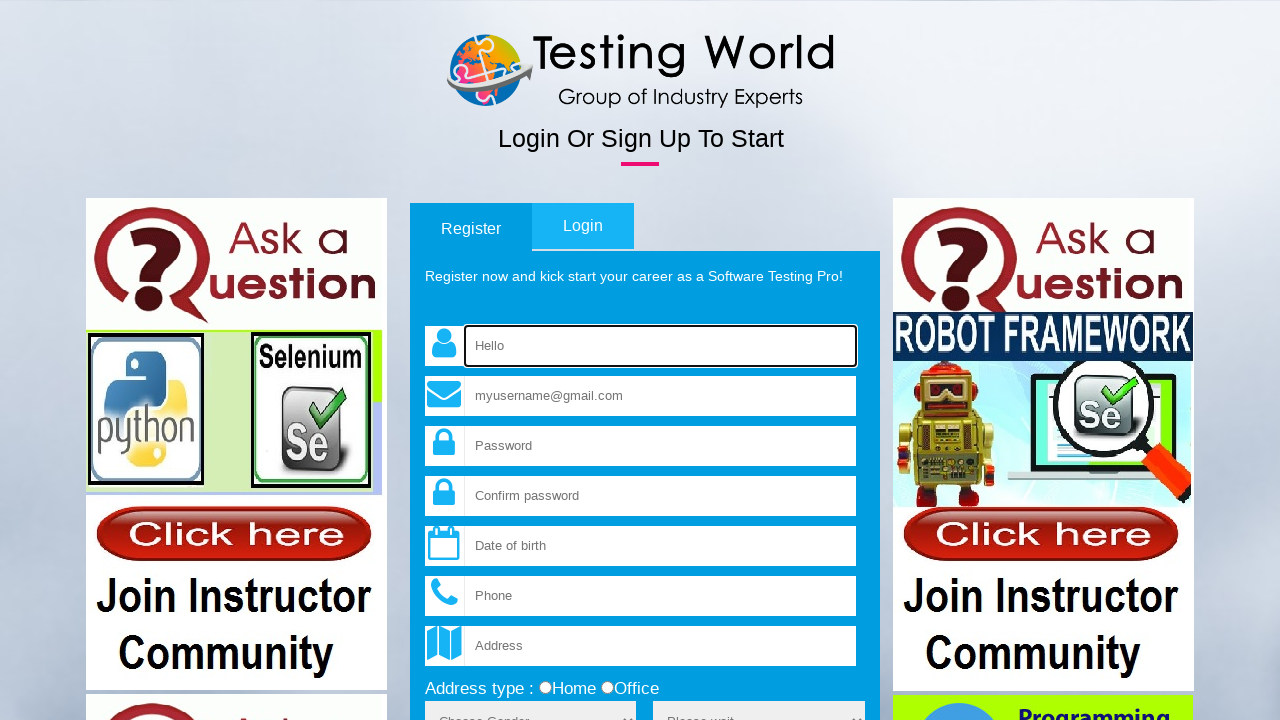

Pressed Control key down
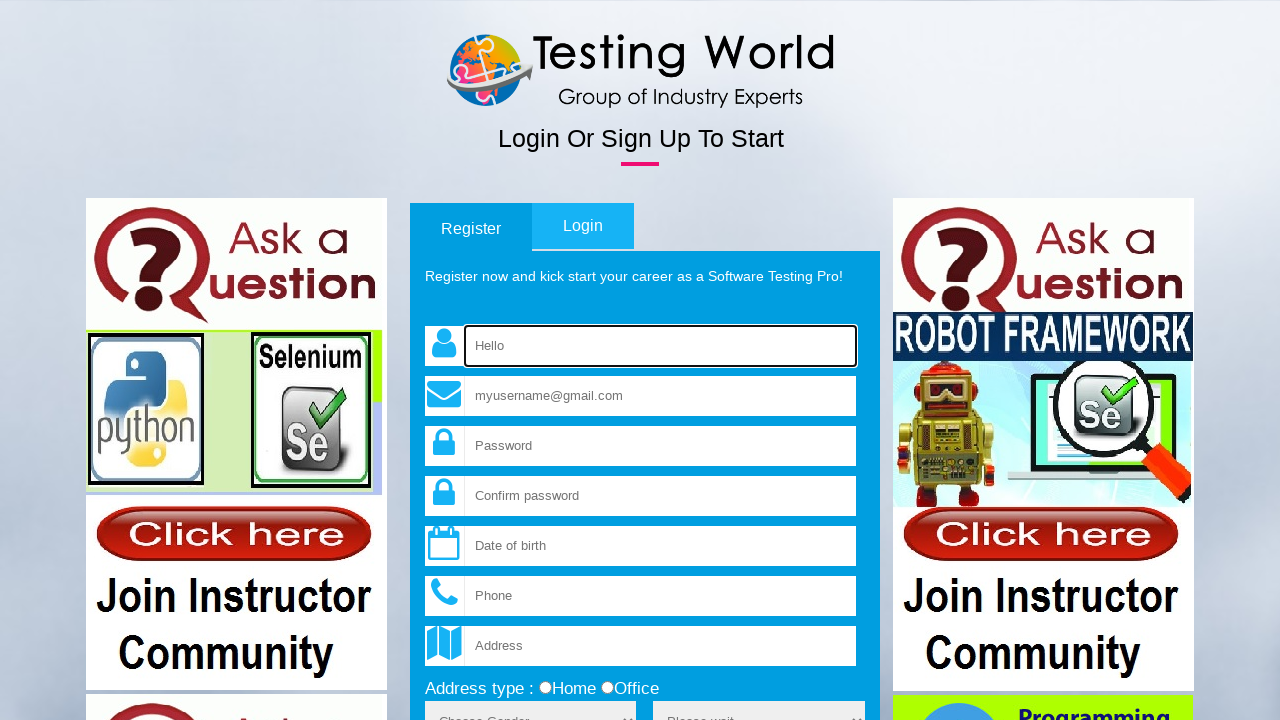

Selected all text in username field with Ctrl+A
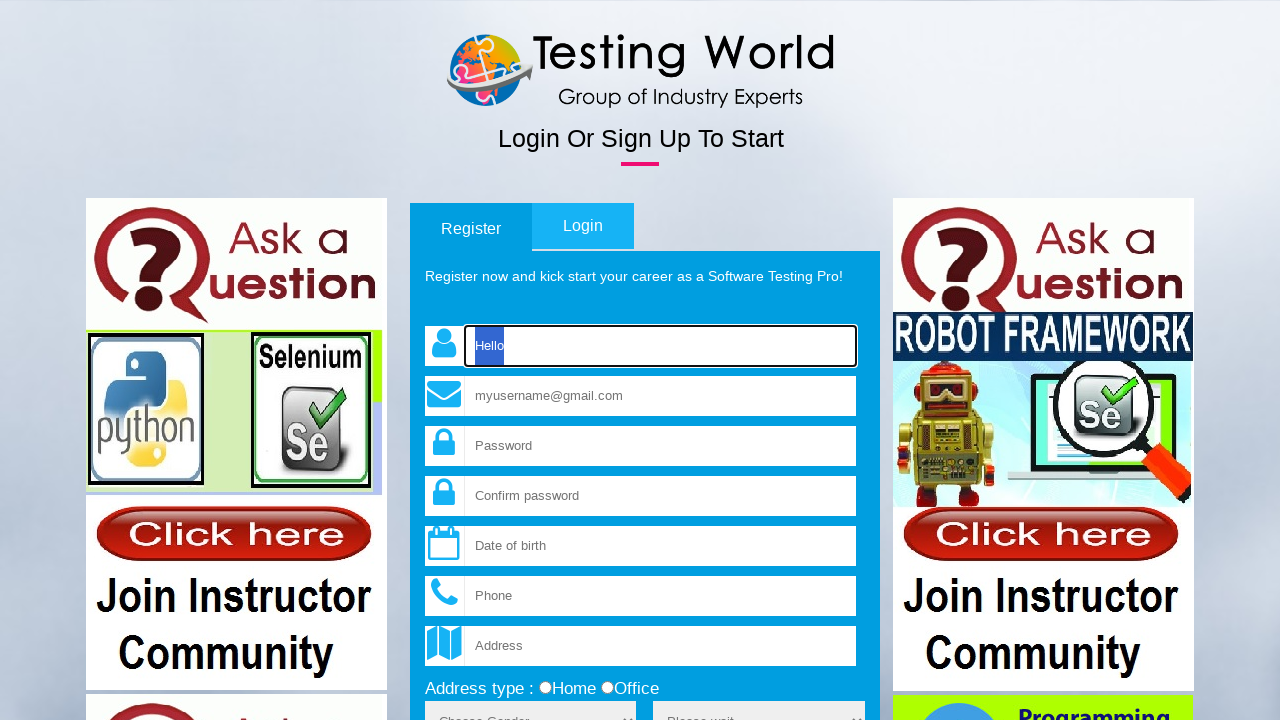

Released Control key
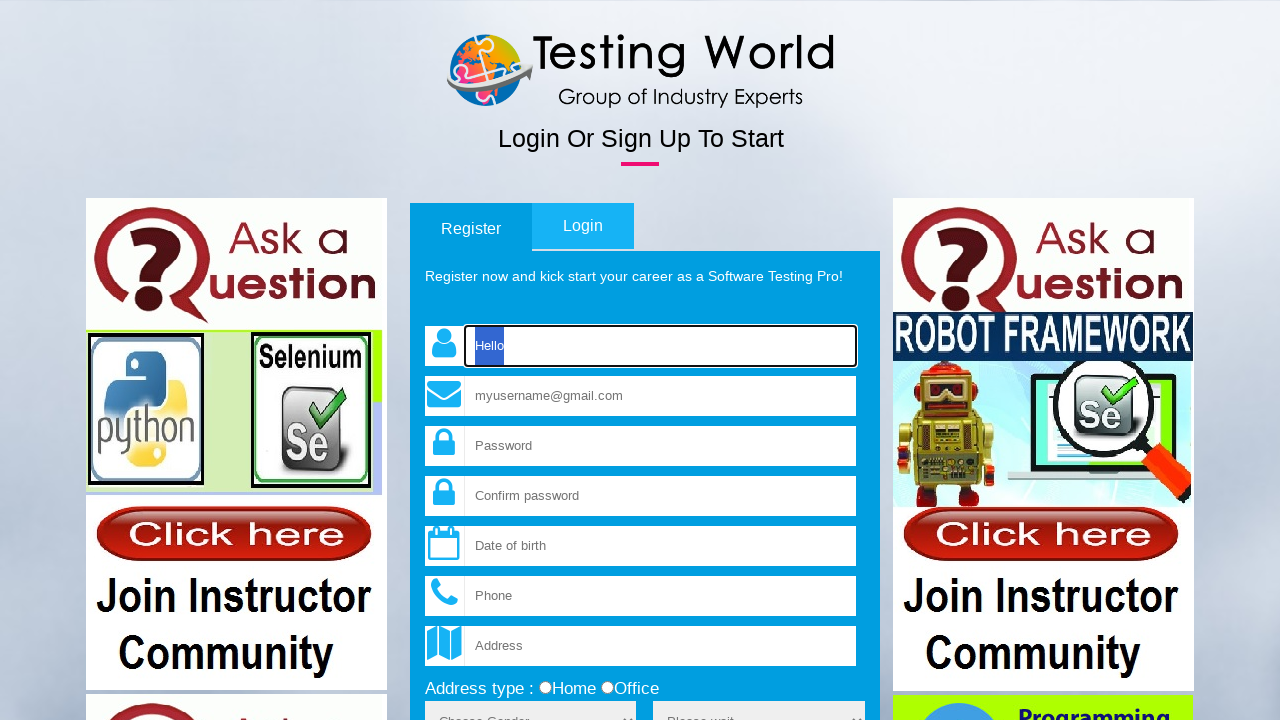

Navigated to next field using Tab key
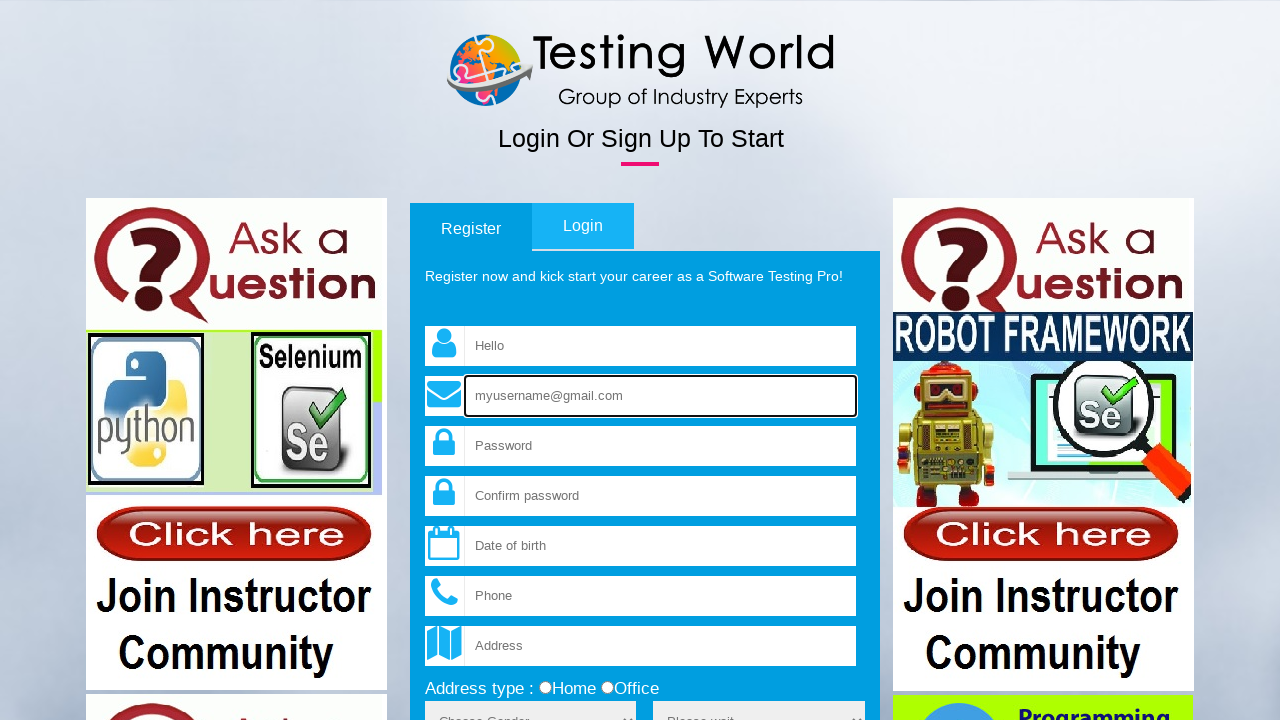

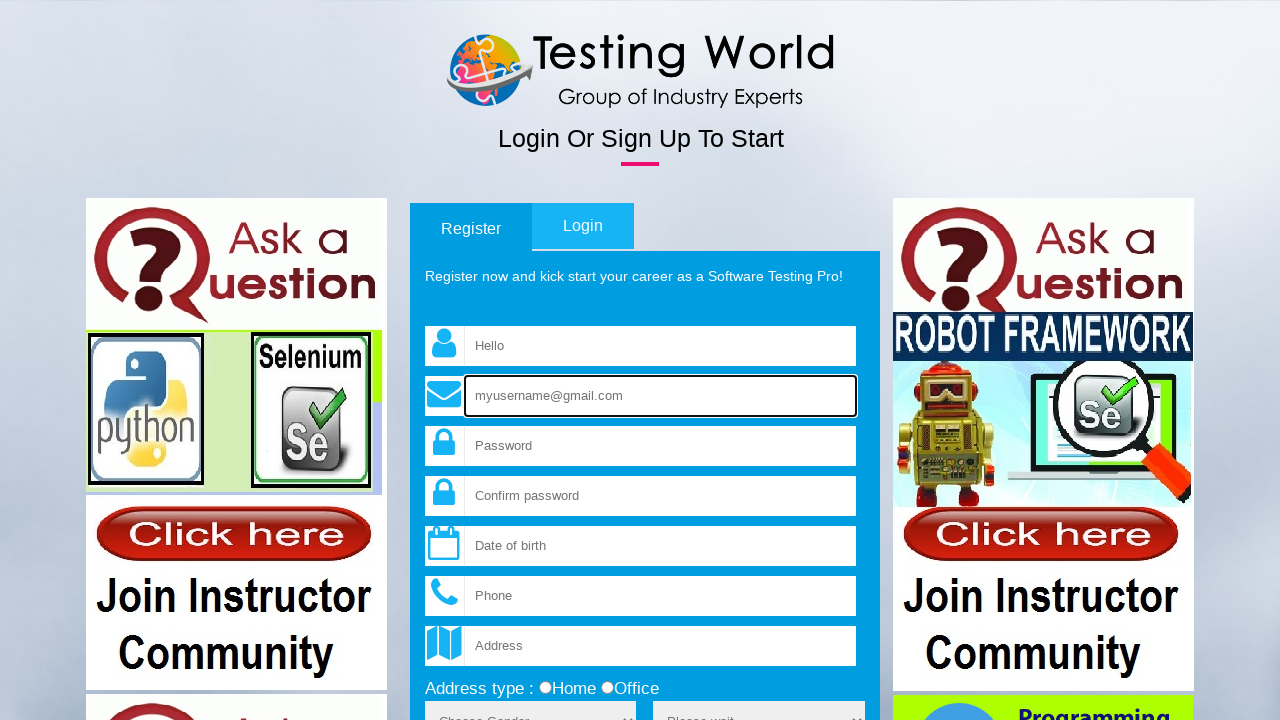